Tests responsive design by changing viewport sizes to desktop, mobile, and tablet dimensions and verifying the page remains visible across all viewports.

Starting URL: https://friends-pifa.preview.emergentagent.com

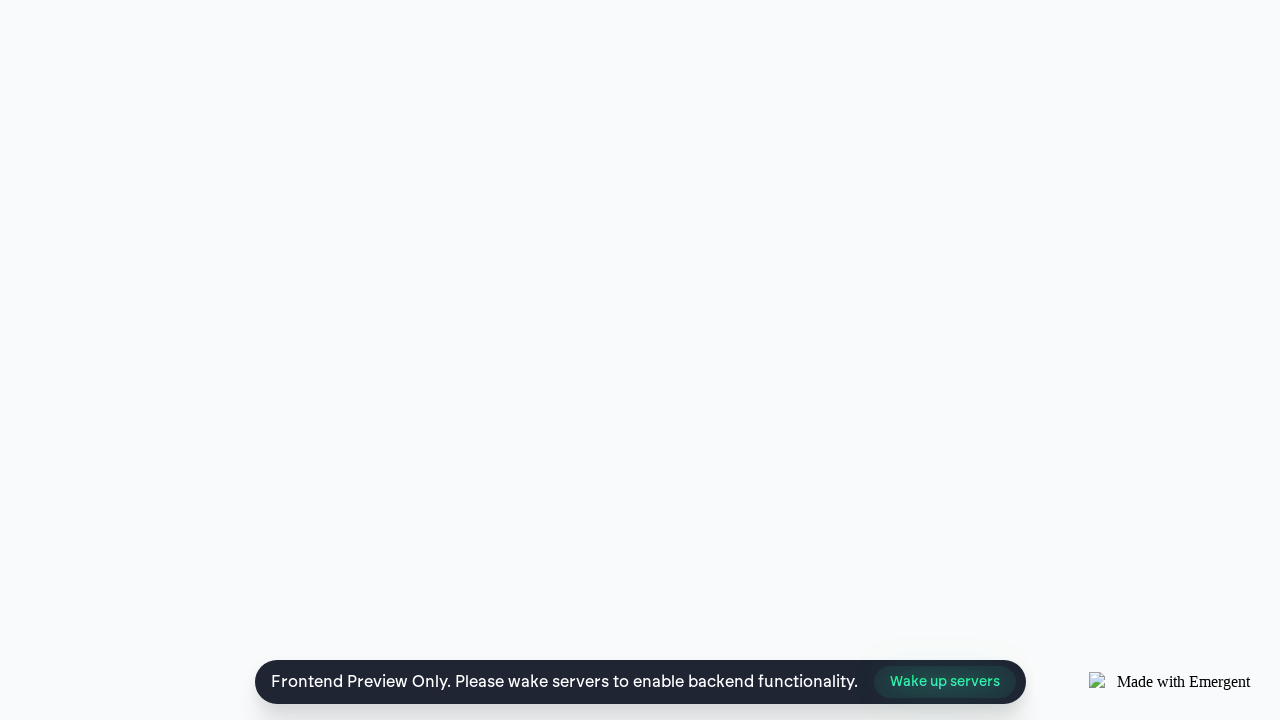

Set viewport to desktop dimensions (1920x1080)
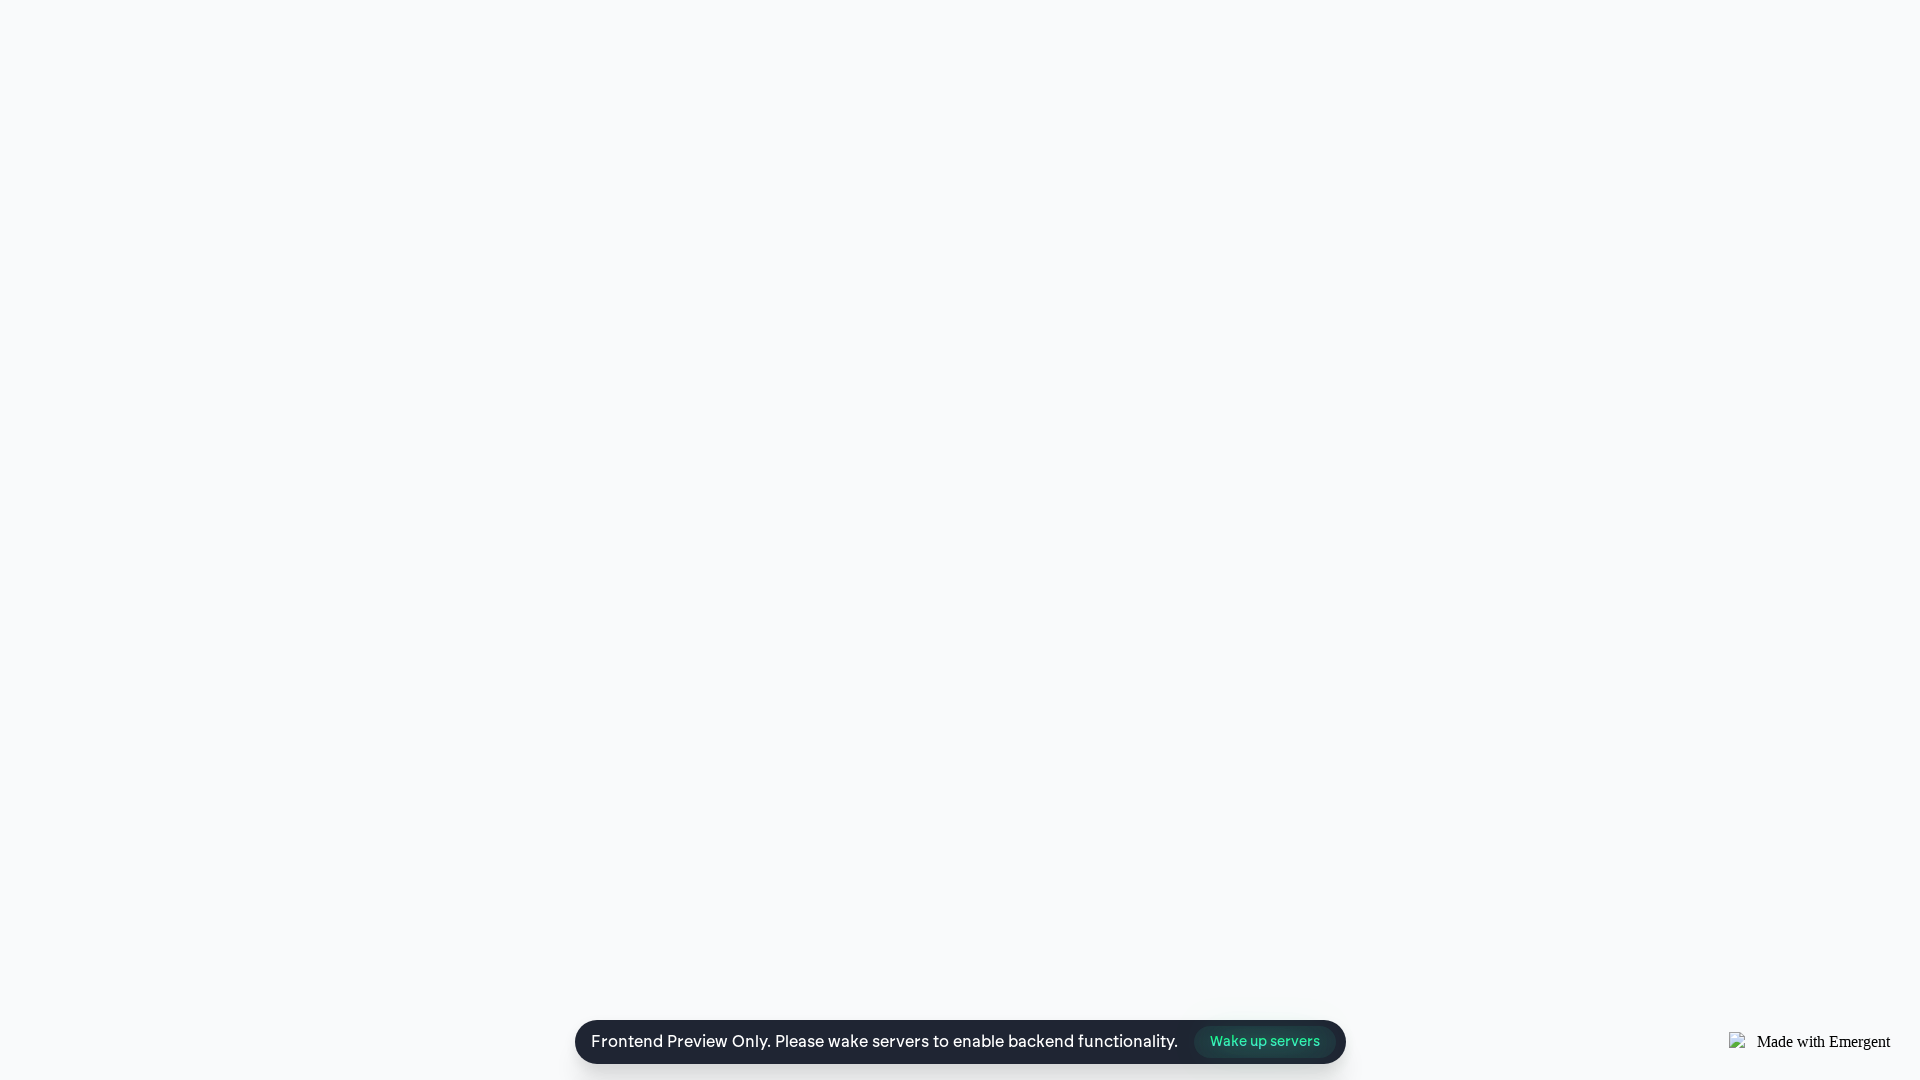

Waited for network to be idle on desktop view
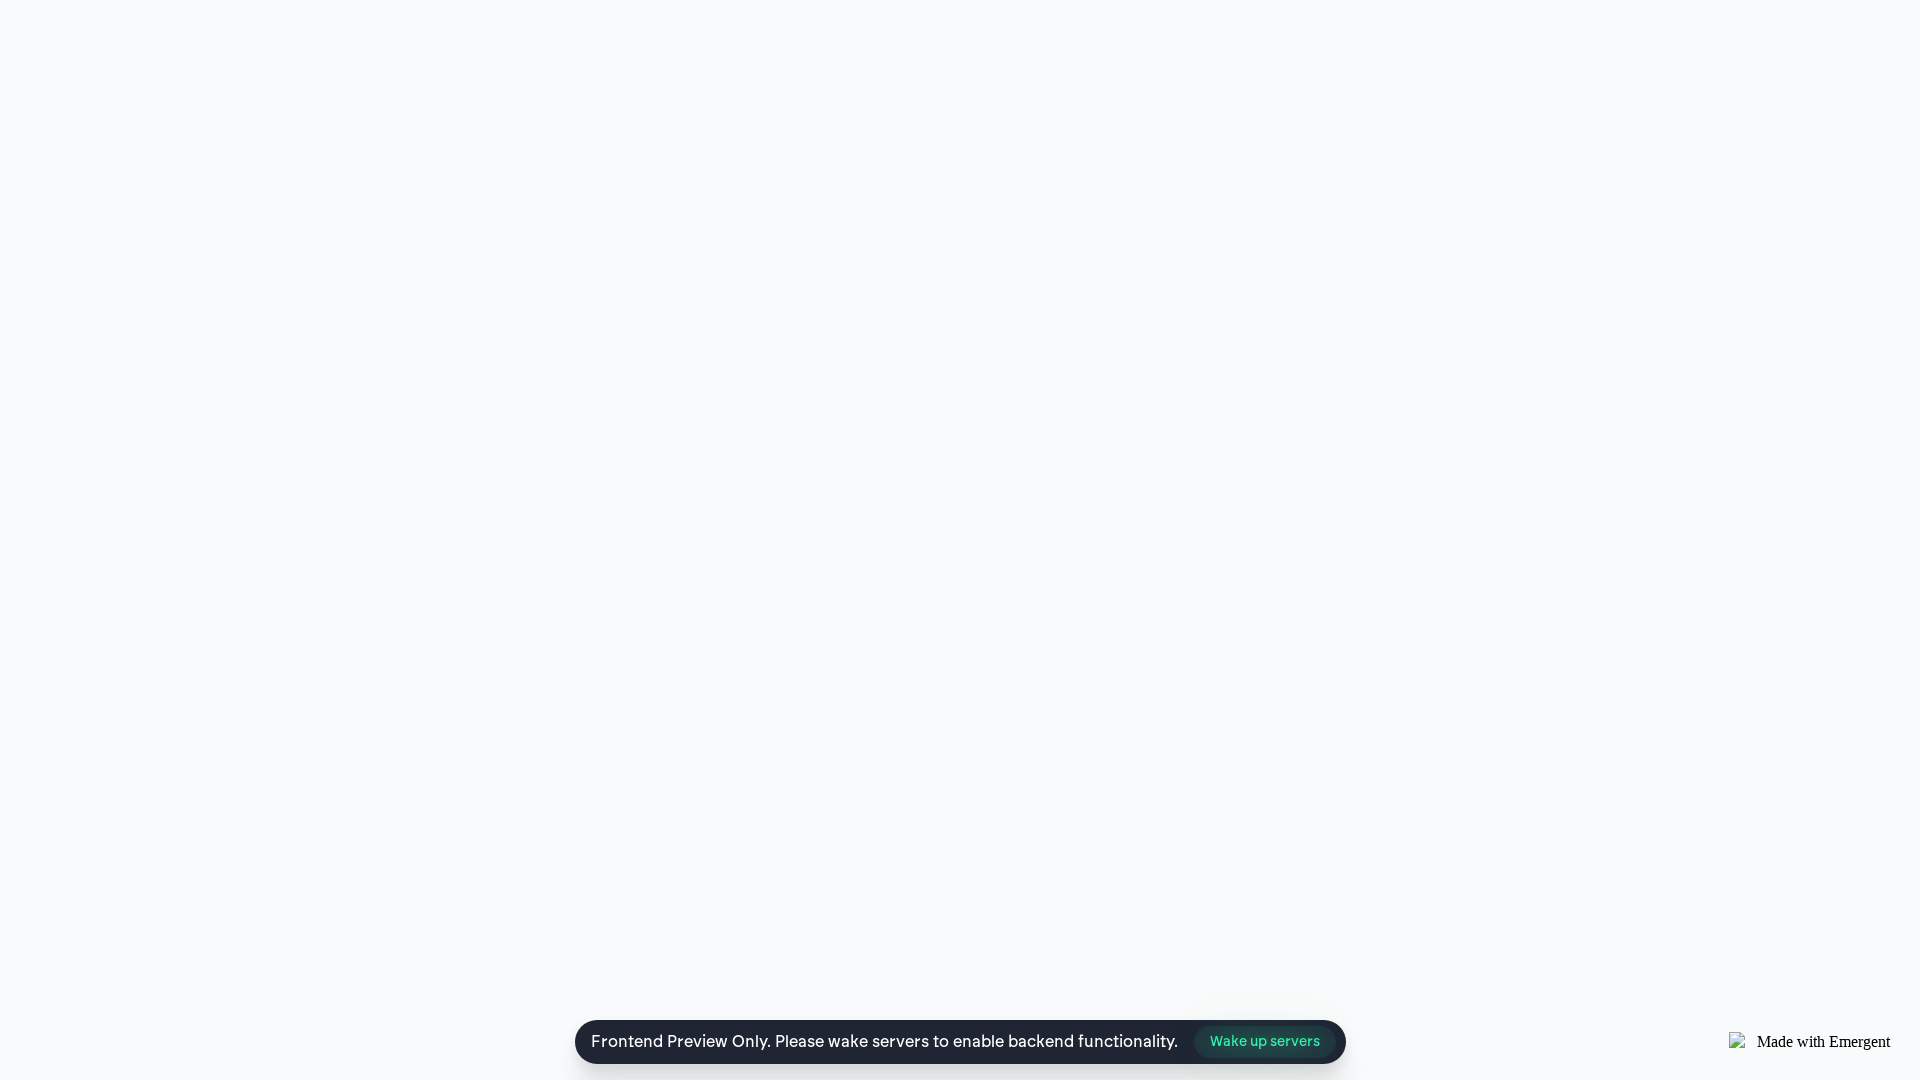

Verified desktop layout is visible
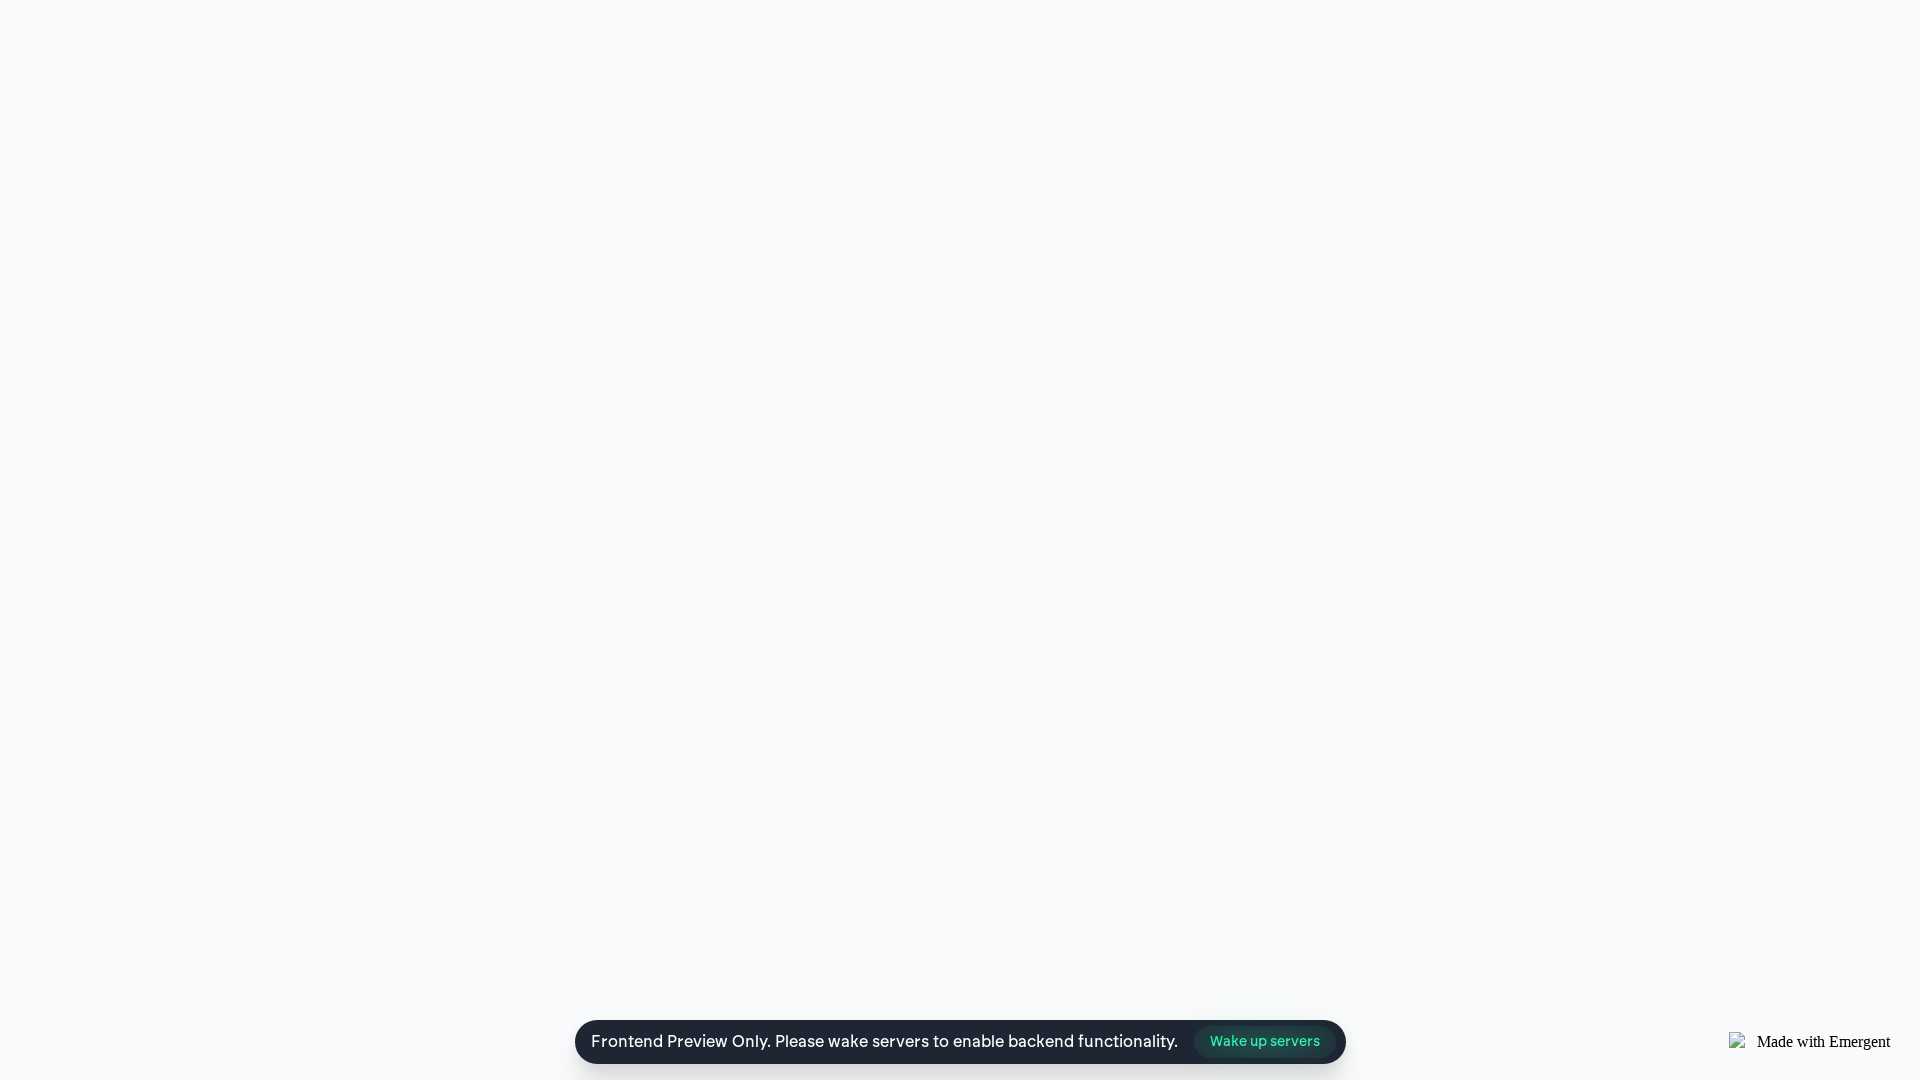

Set viewport to mobile dimensions (375x667)
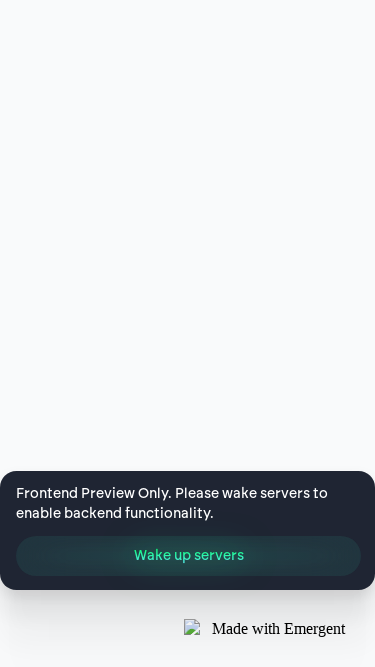

Waited for network to be idle on mobile view
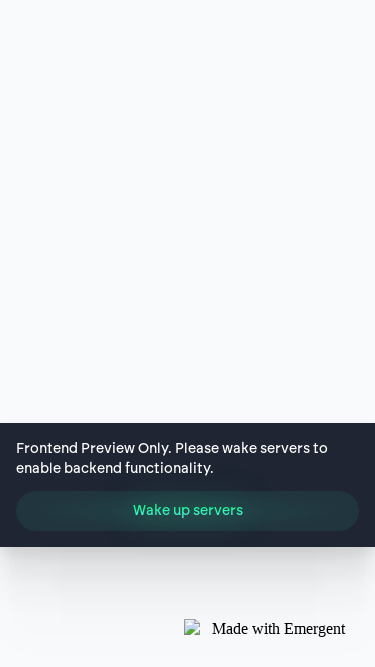

Verified mobile layout is visible
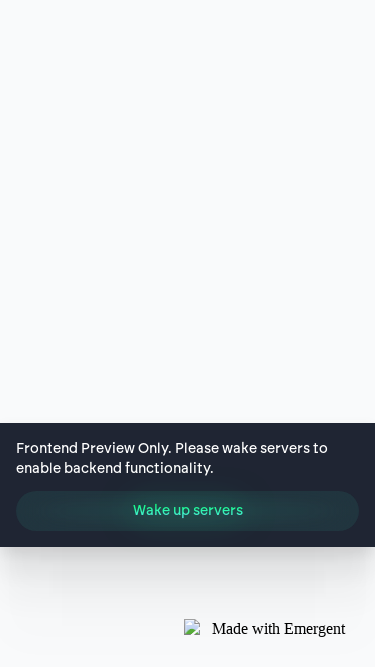

Set viewport to tablet dimensions (768x1024)
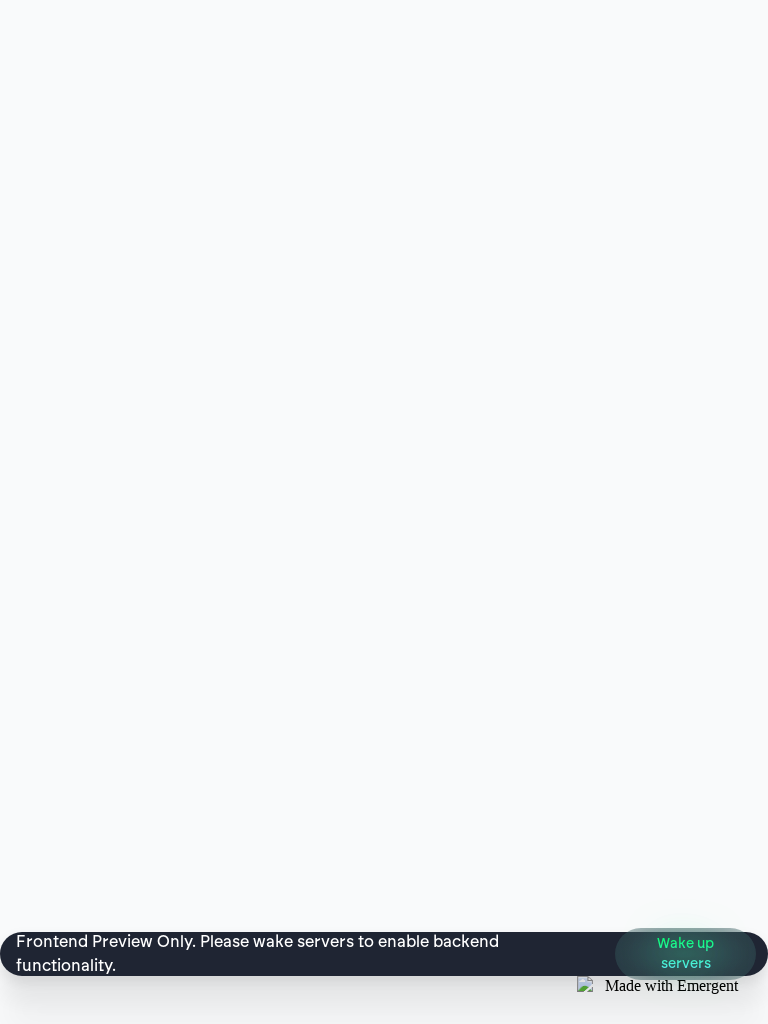

Waited for network to be idle on tablet view
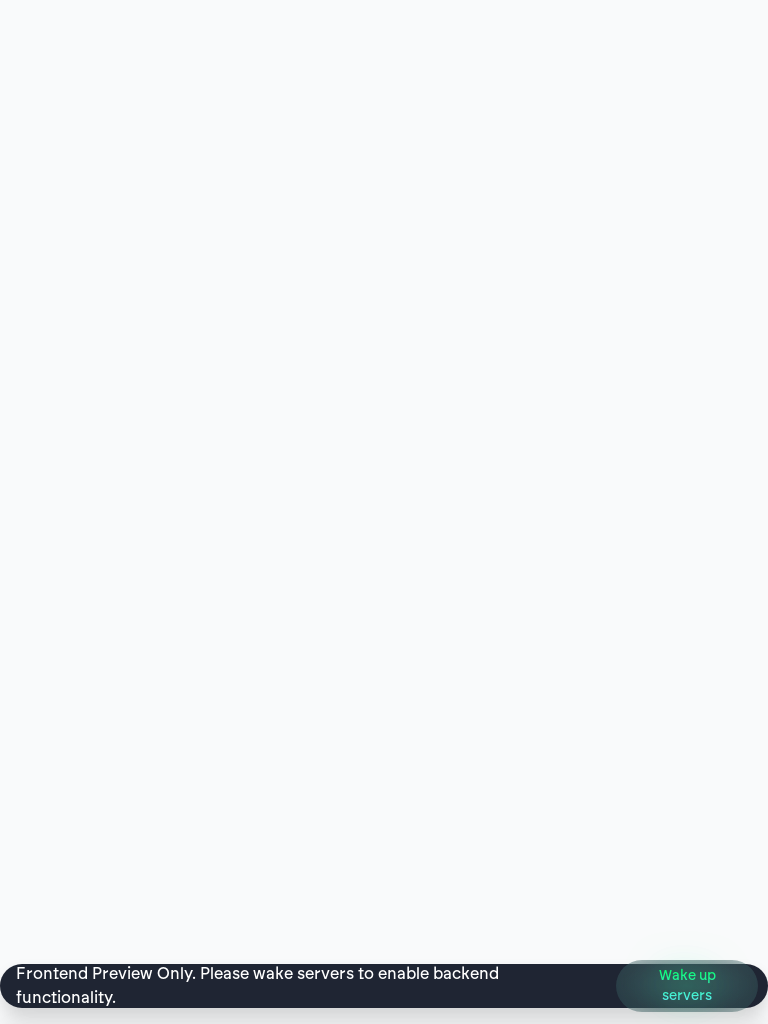

Verified tablet layout is visible
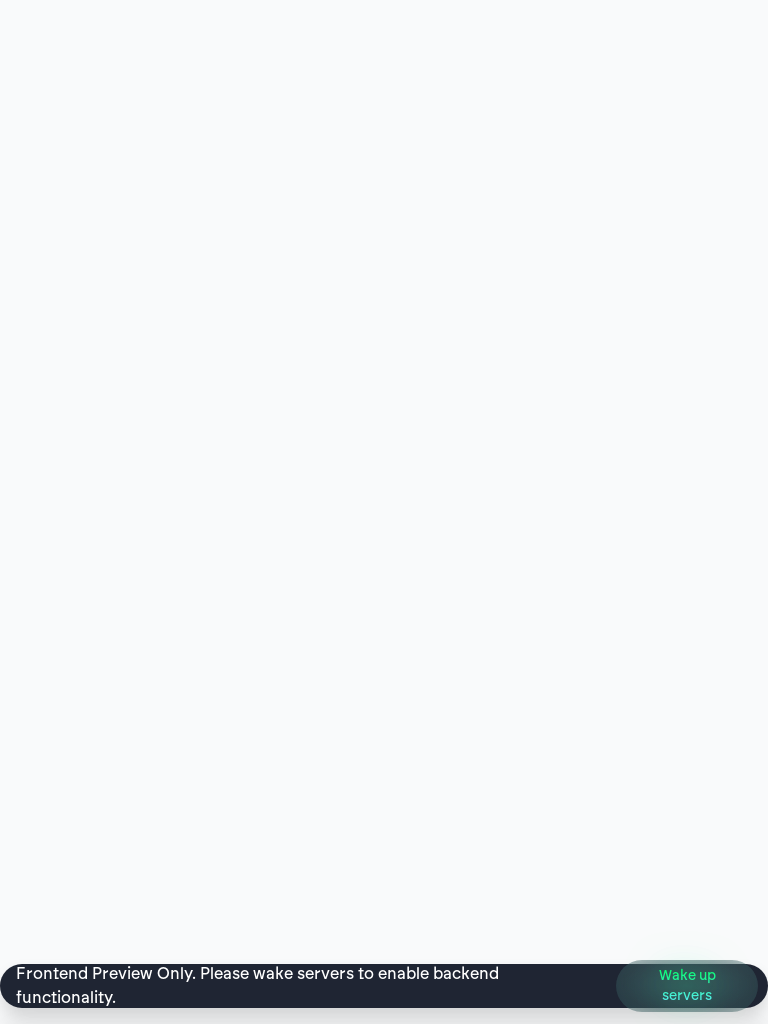

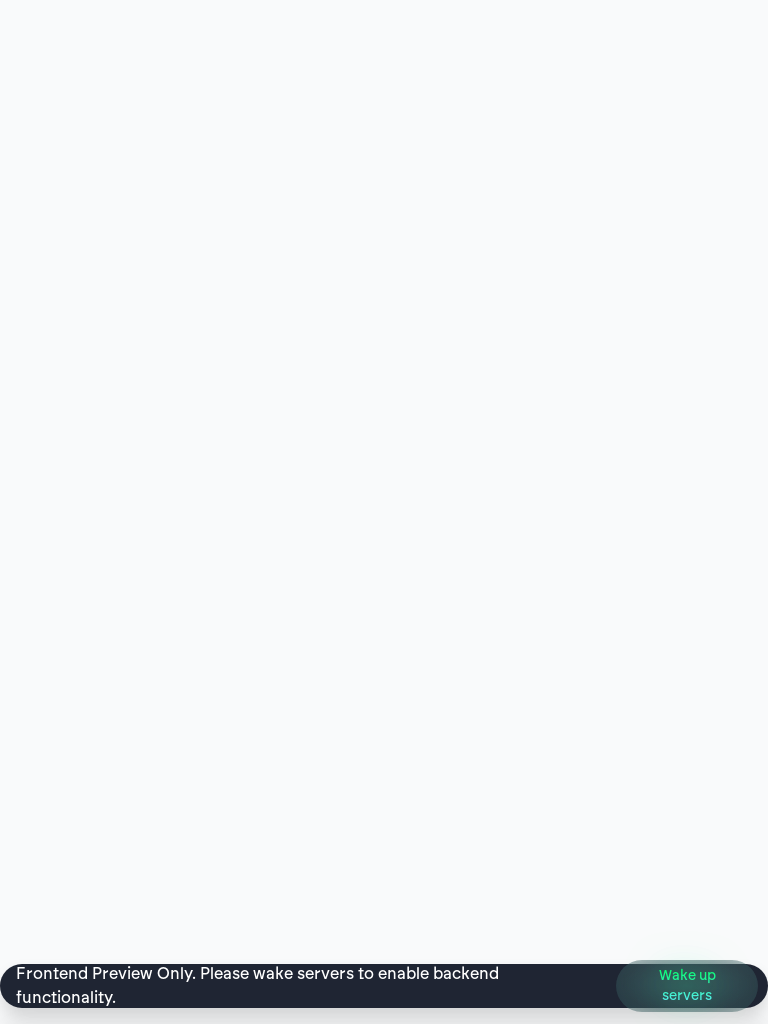